Tests that an item is removed if an empty text string is entered during edit

Starting URL: https://demo.playwright.dev/todomvc

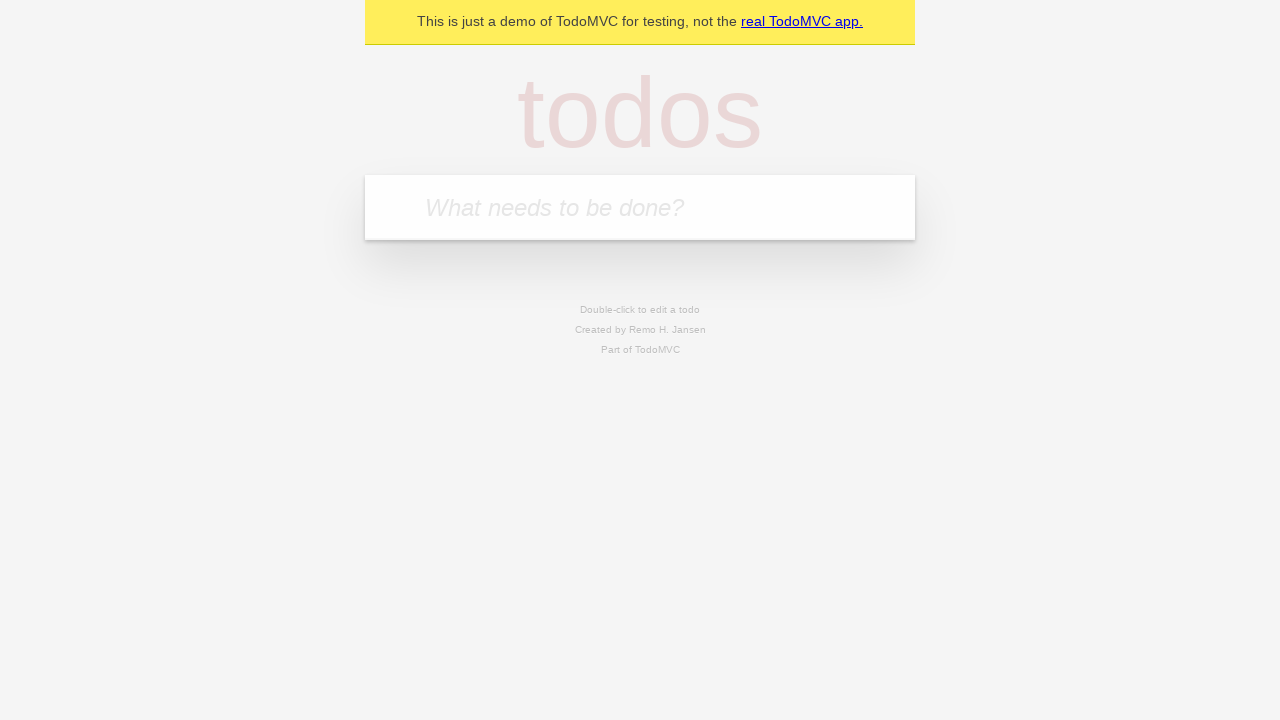

Filled new todo input with 'buy some cheese' on .new-todo
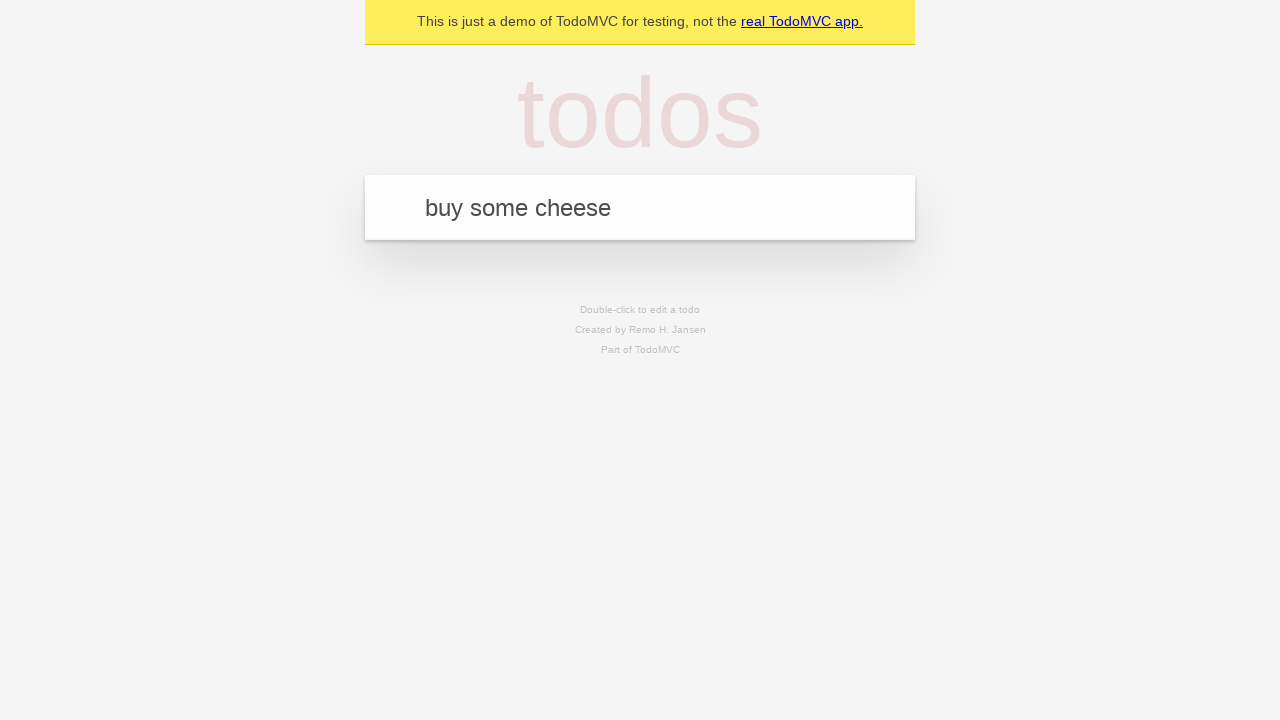

Pressed Enter to create first todo on .new-todo
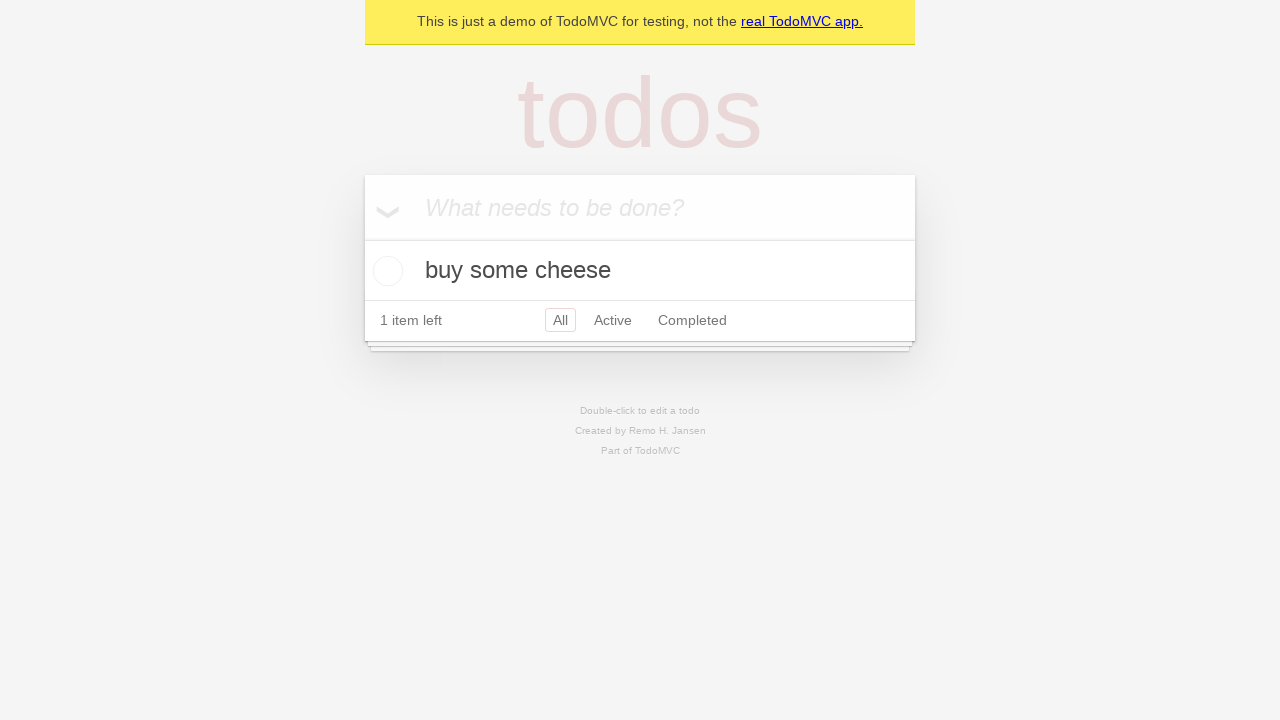

Filled new todo input with 'feed the cat' on .new-todo
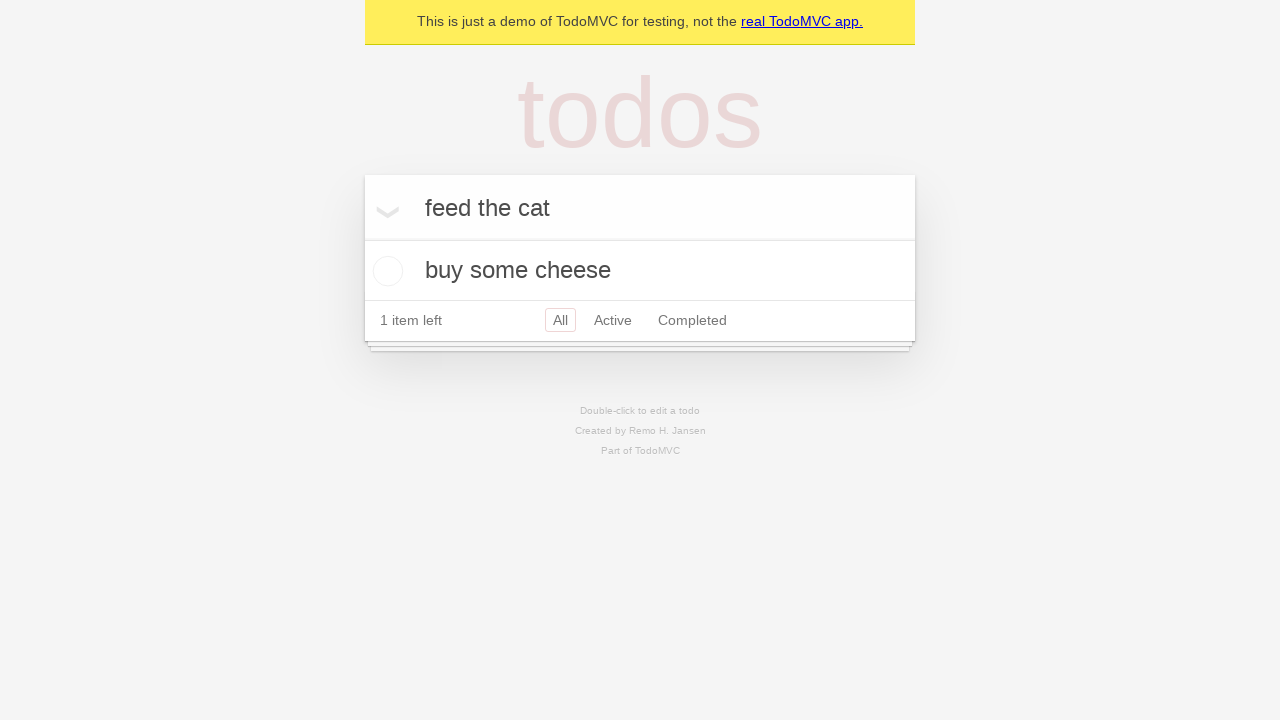

Pressed Enter to create second todo on .new-todo
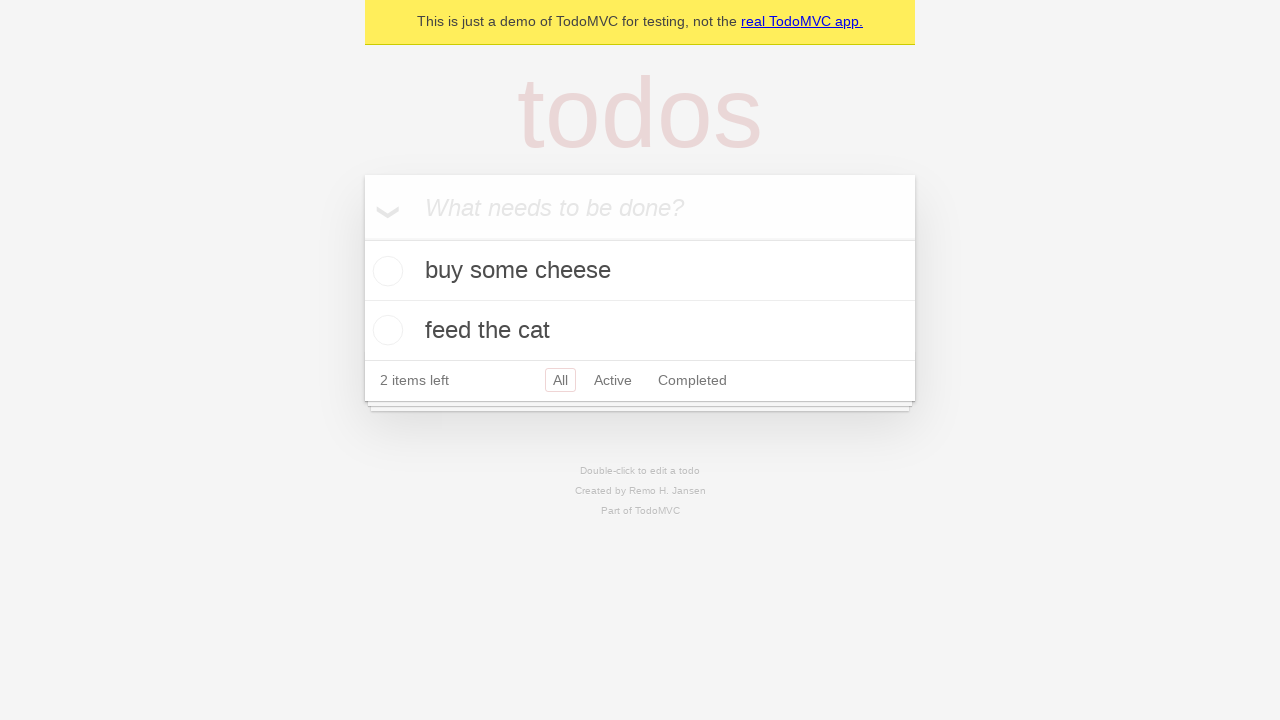

Filled new todo input with 'book a doctors appointment' on .new-todo
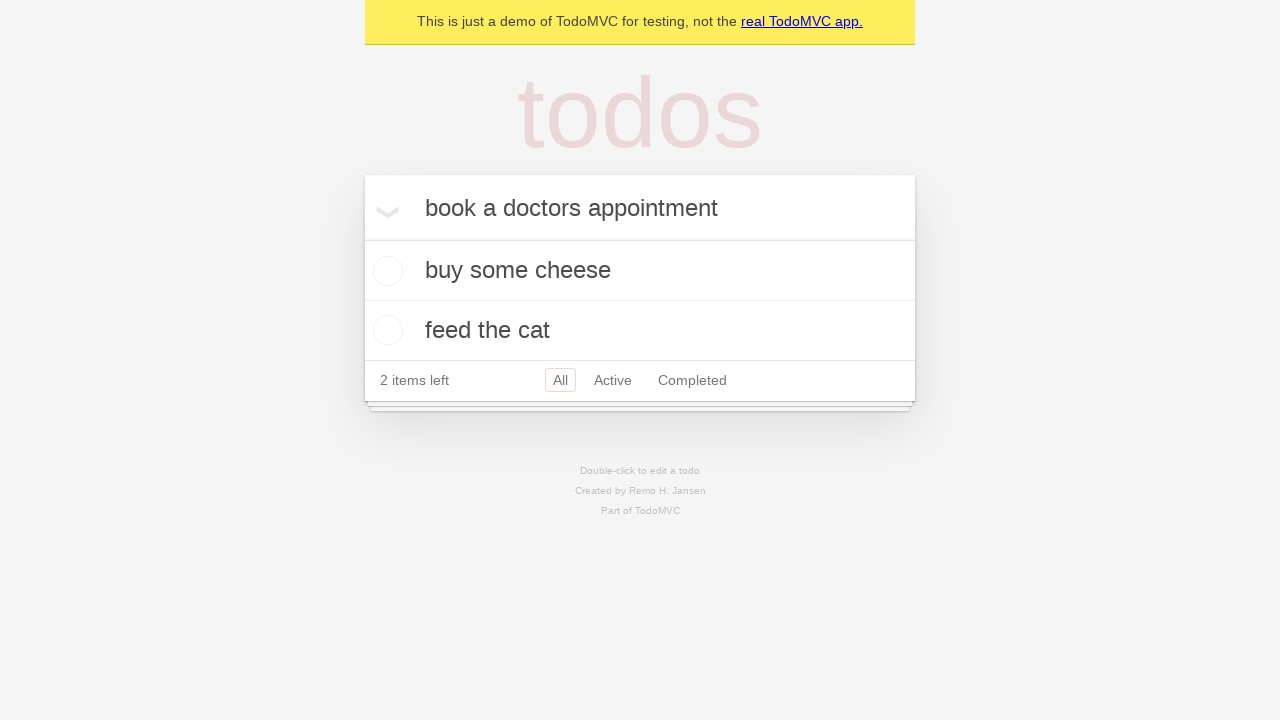

Pressed Enter to create third todo on .new-todo
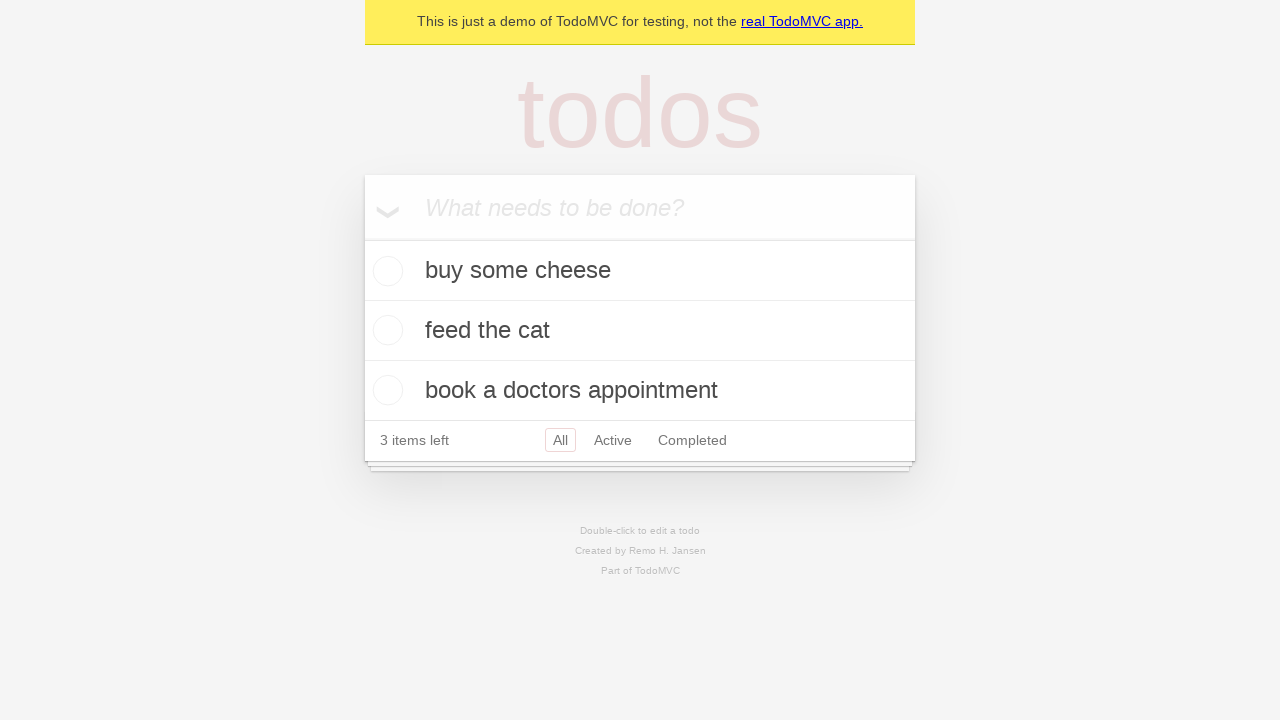

Waited for all three todos to be rendered
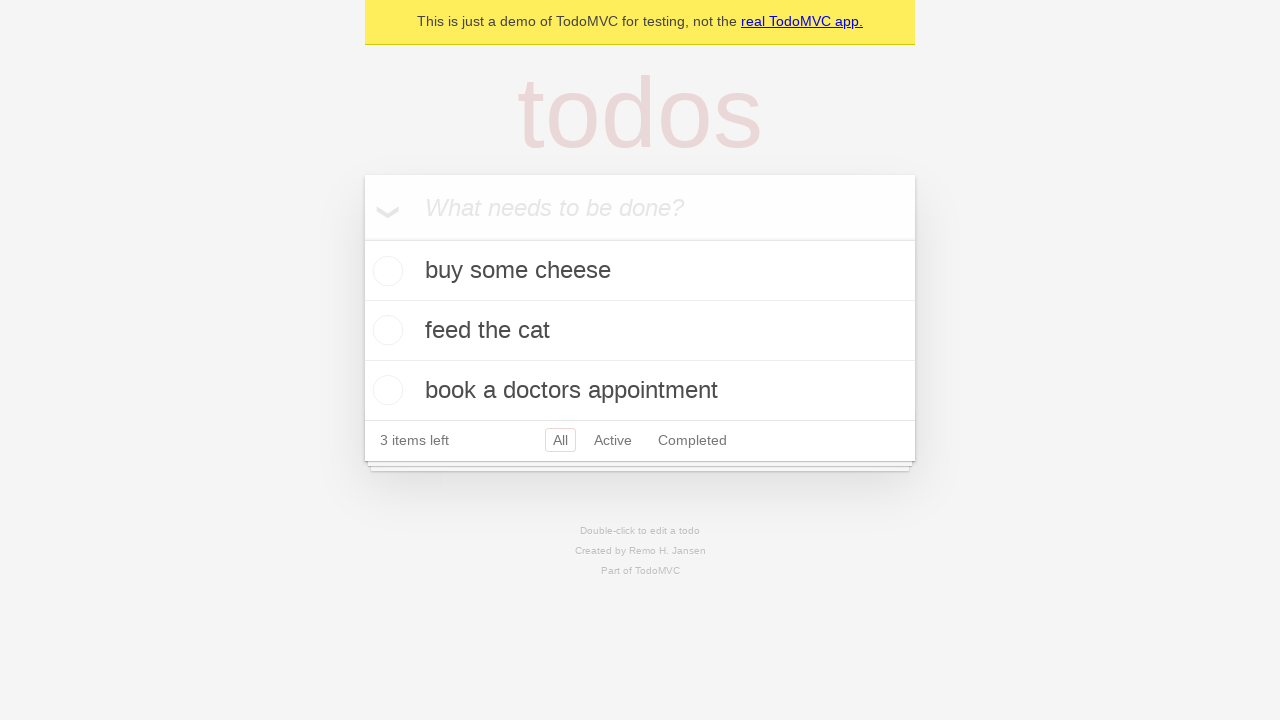

Double-clicked second todo to enter edit mode at (640, 331) on .todo-list li >> nth=1
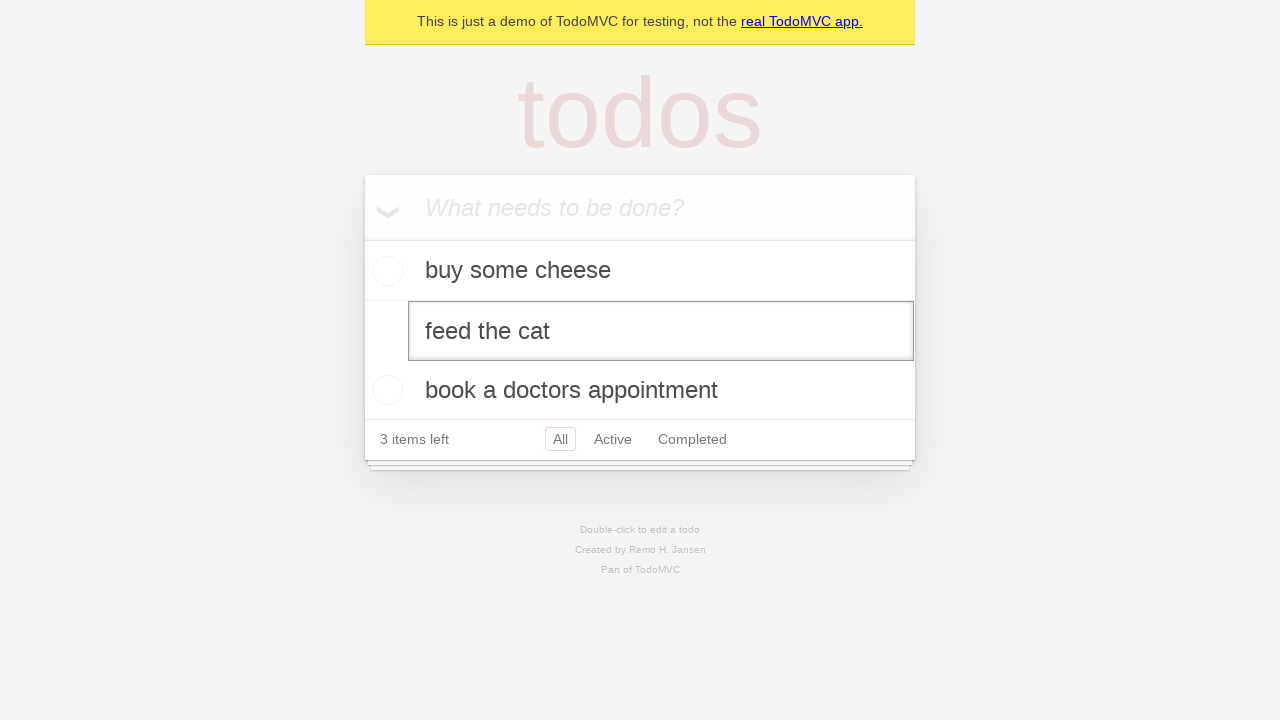

Cleared the edit field with empty string on .todo-list li >> nth=1 >> .edit
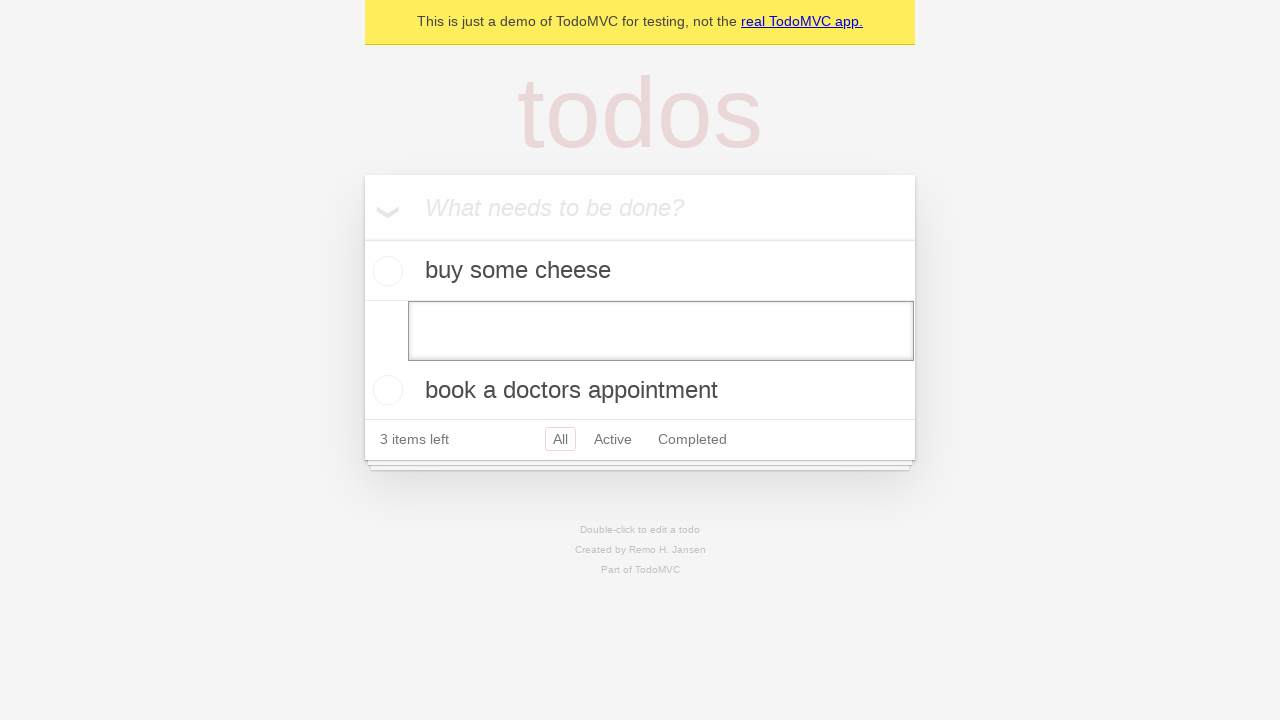

Pressed Enter to confirm empty edit, removing the item on .todo-list li >> nth=1 >> .edit
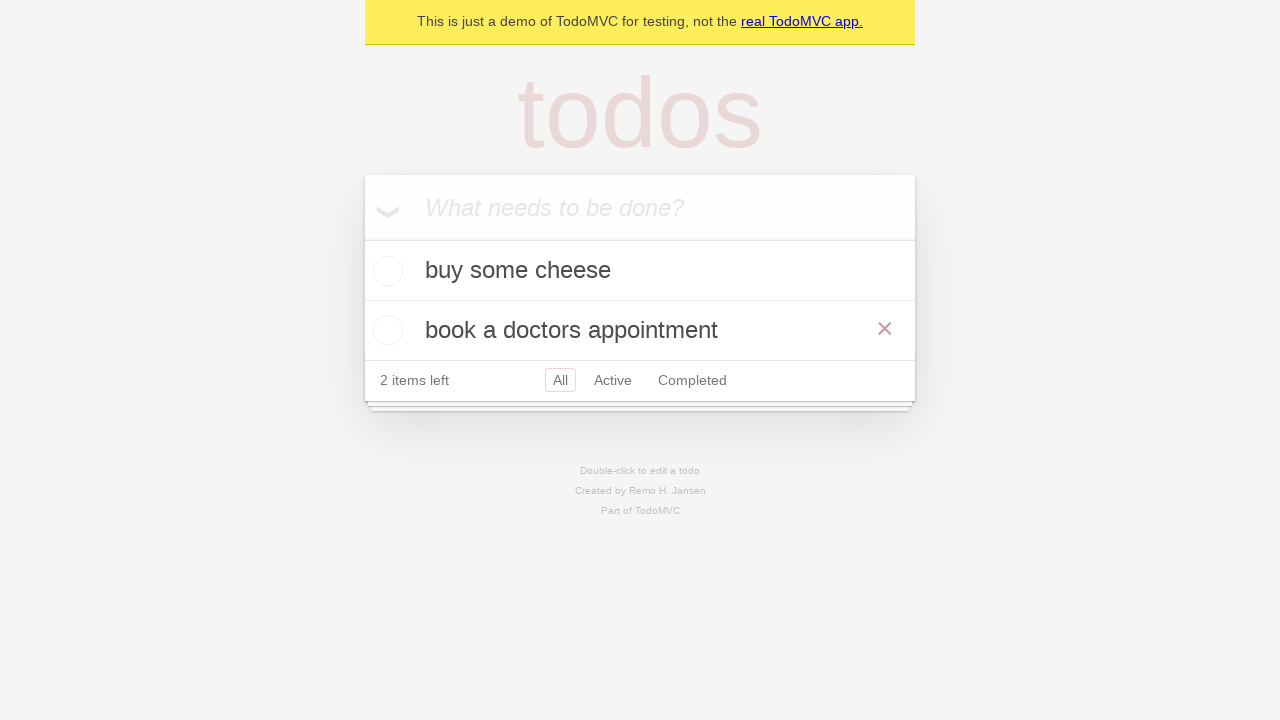

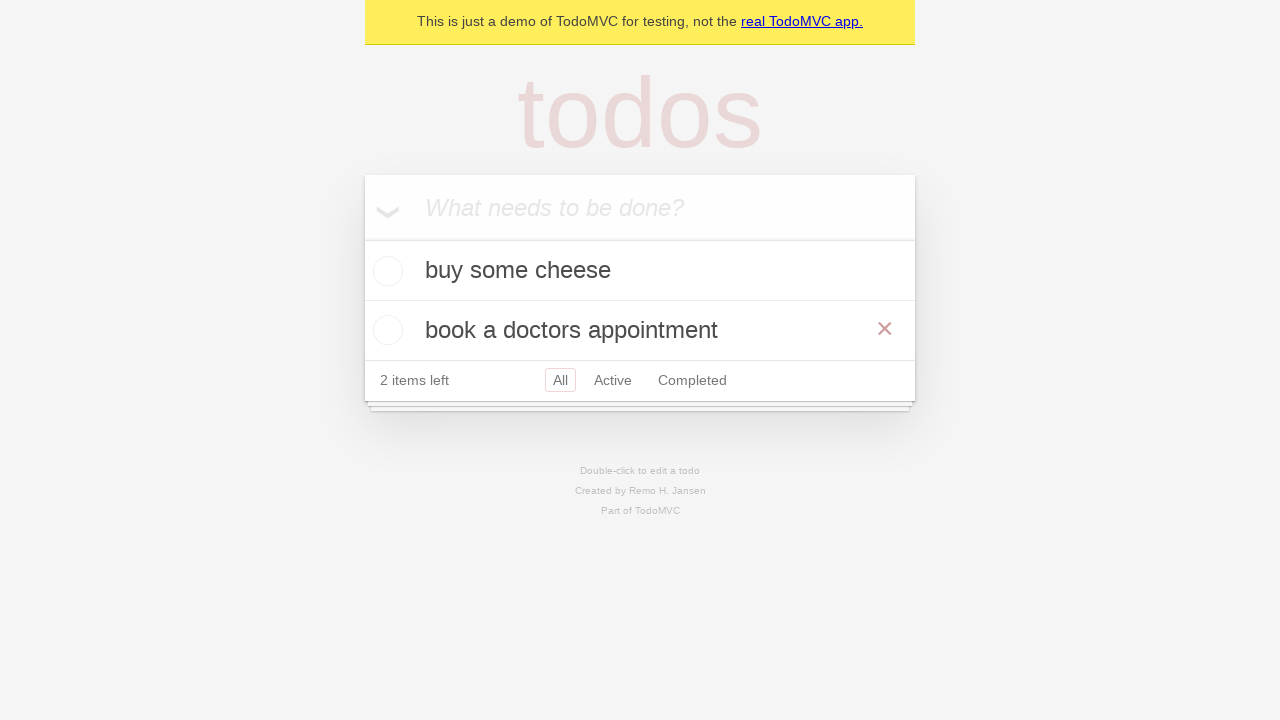